Navigates to the Formula 1 official website and sets the viewport size to 1800x1200 pixels.

Starting URL: https://www.formula1.com/

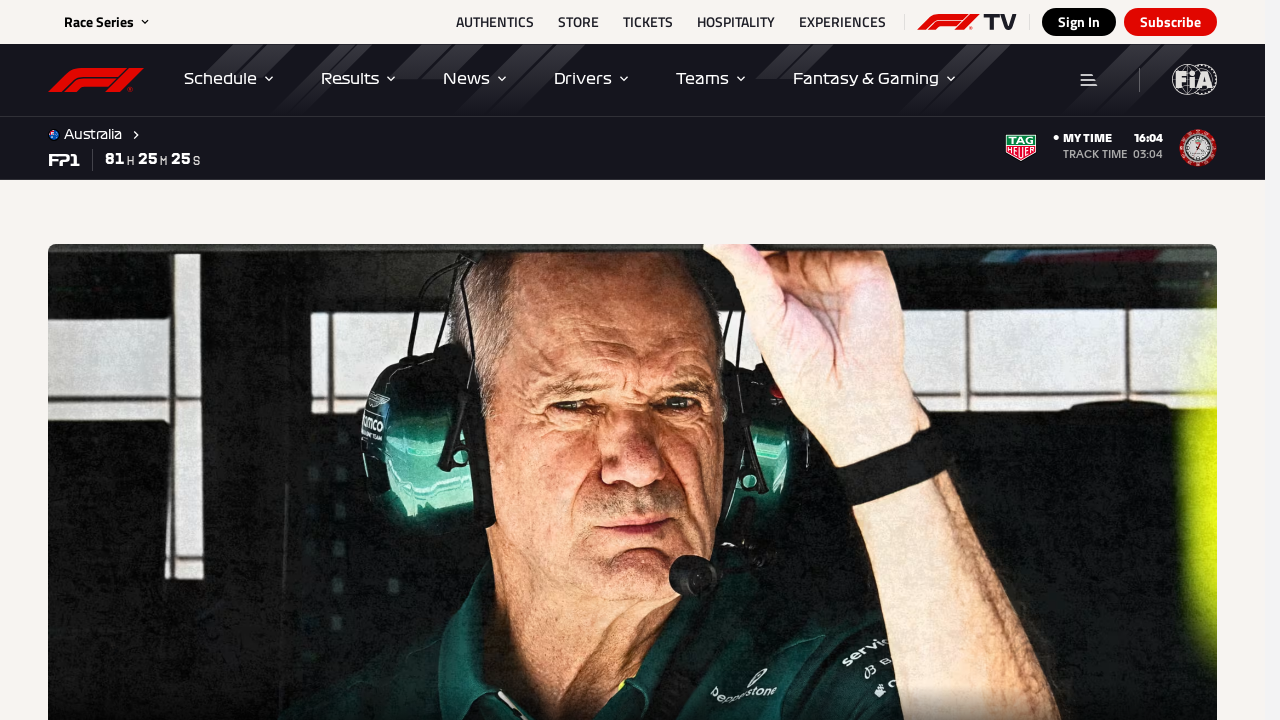

Set viewport size to 1800x1200 pixels
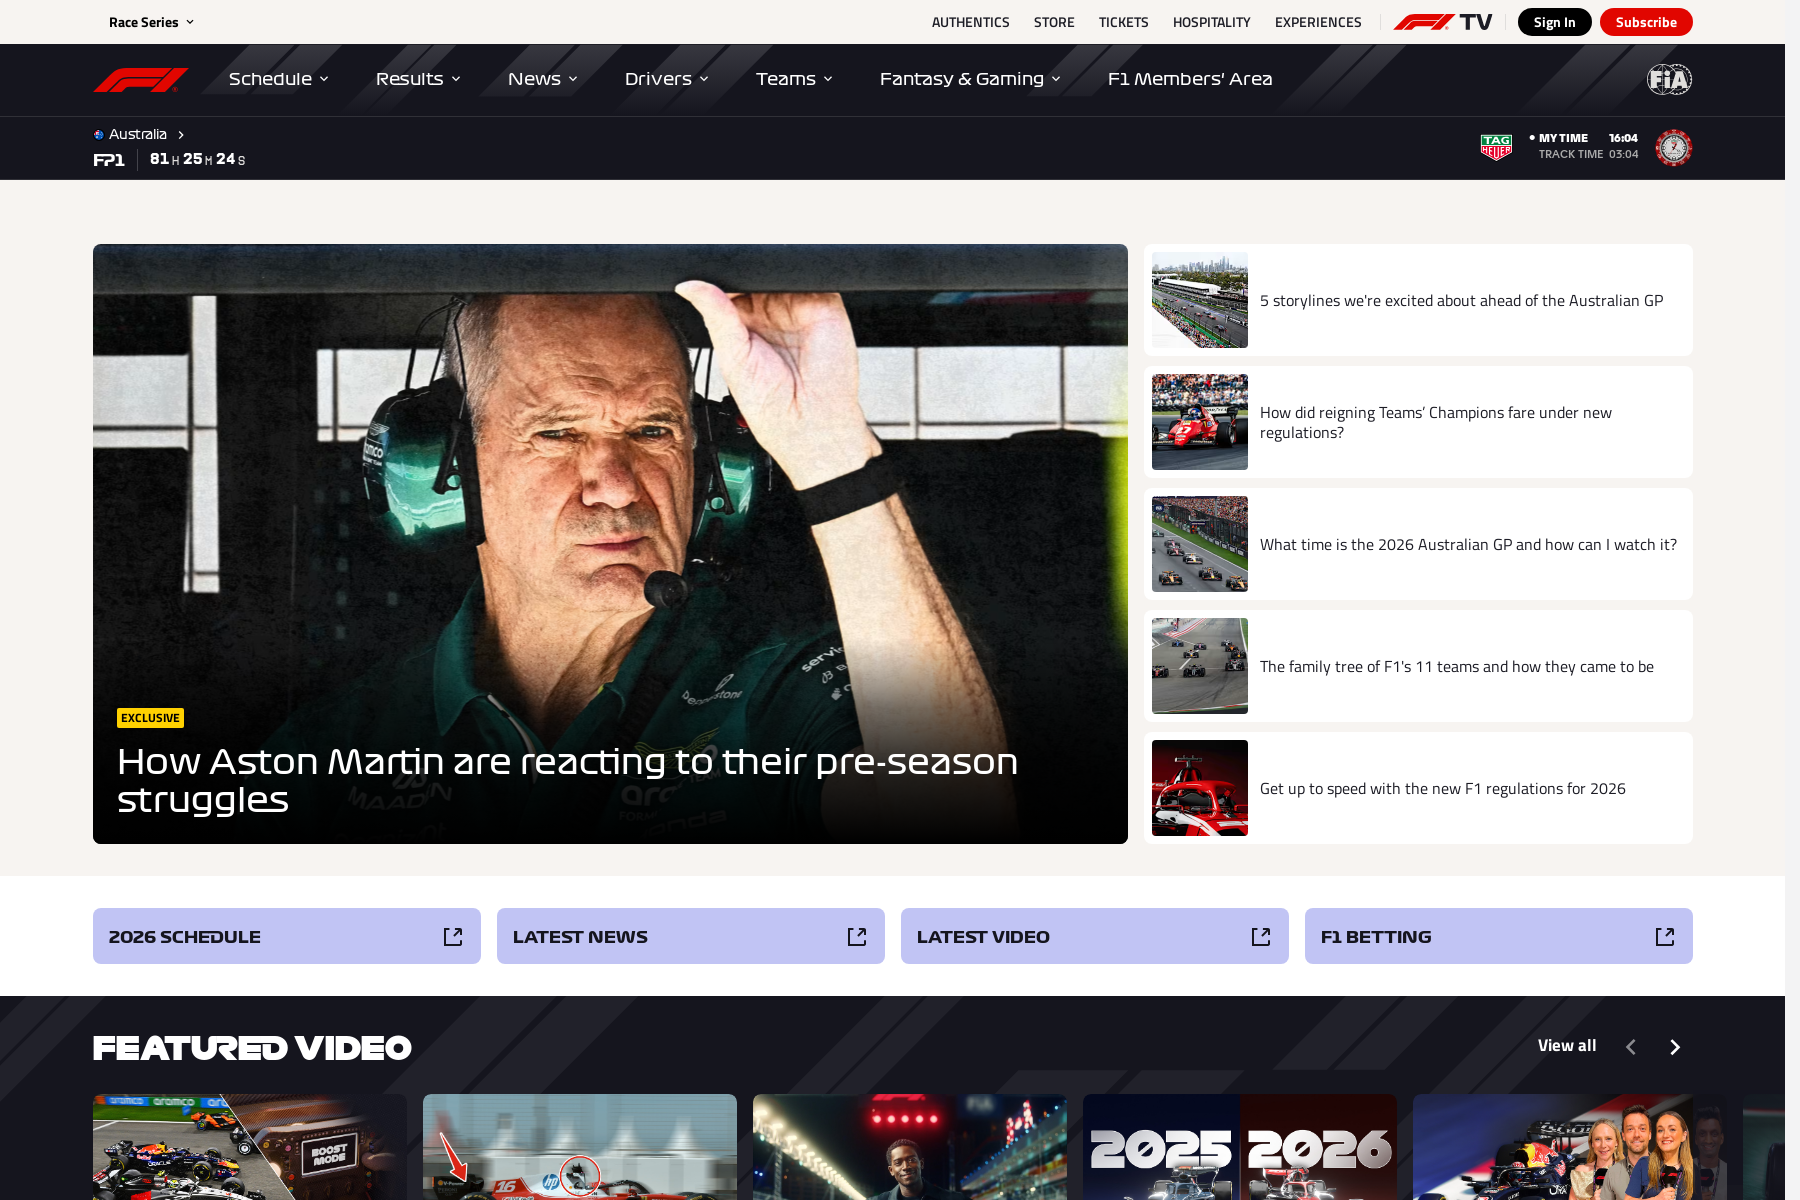

Waited for page to load (domcontentloaded state reached)
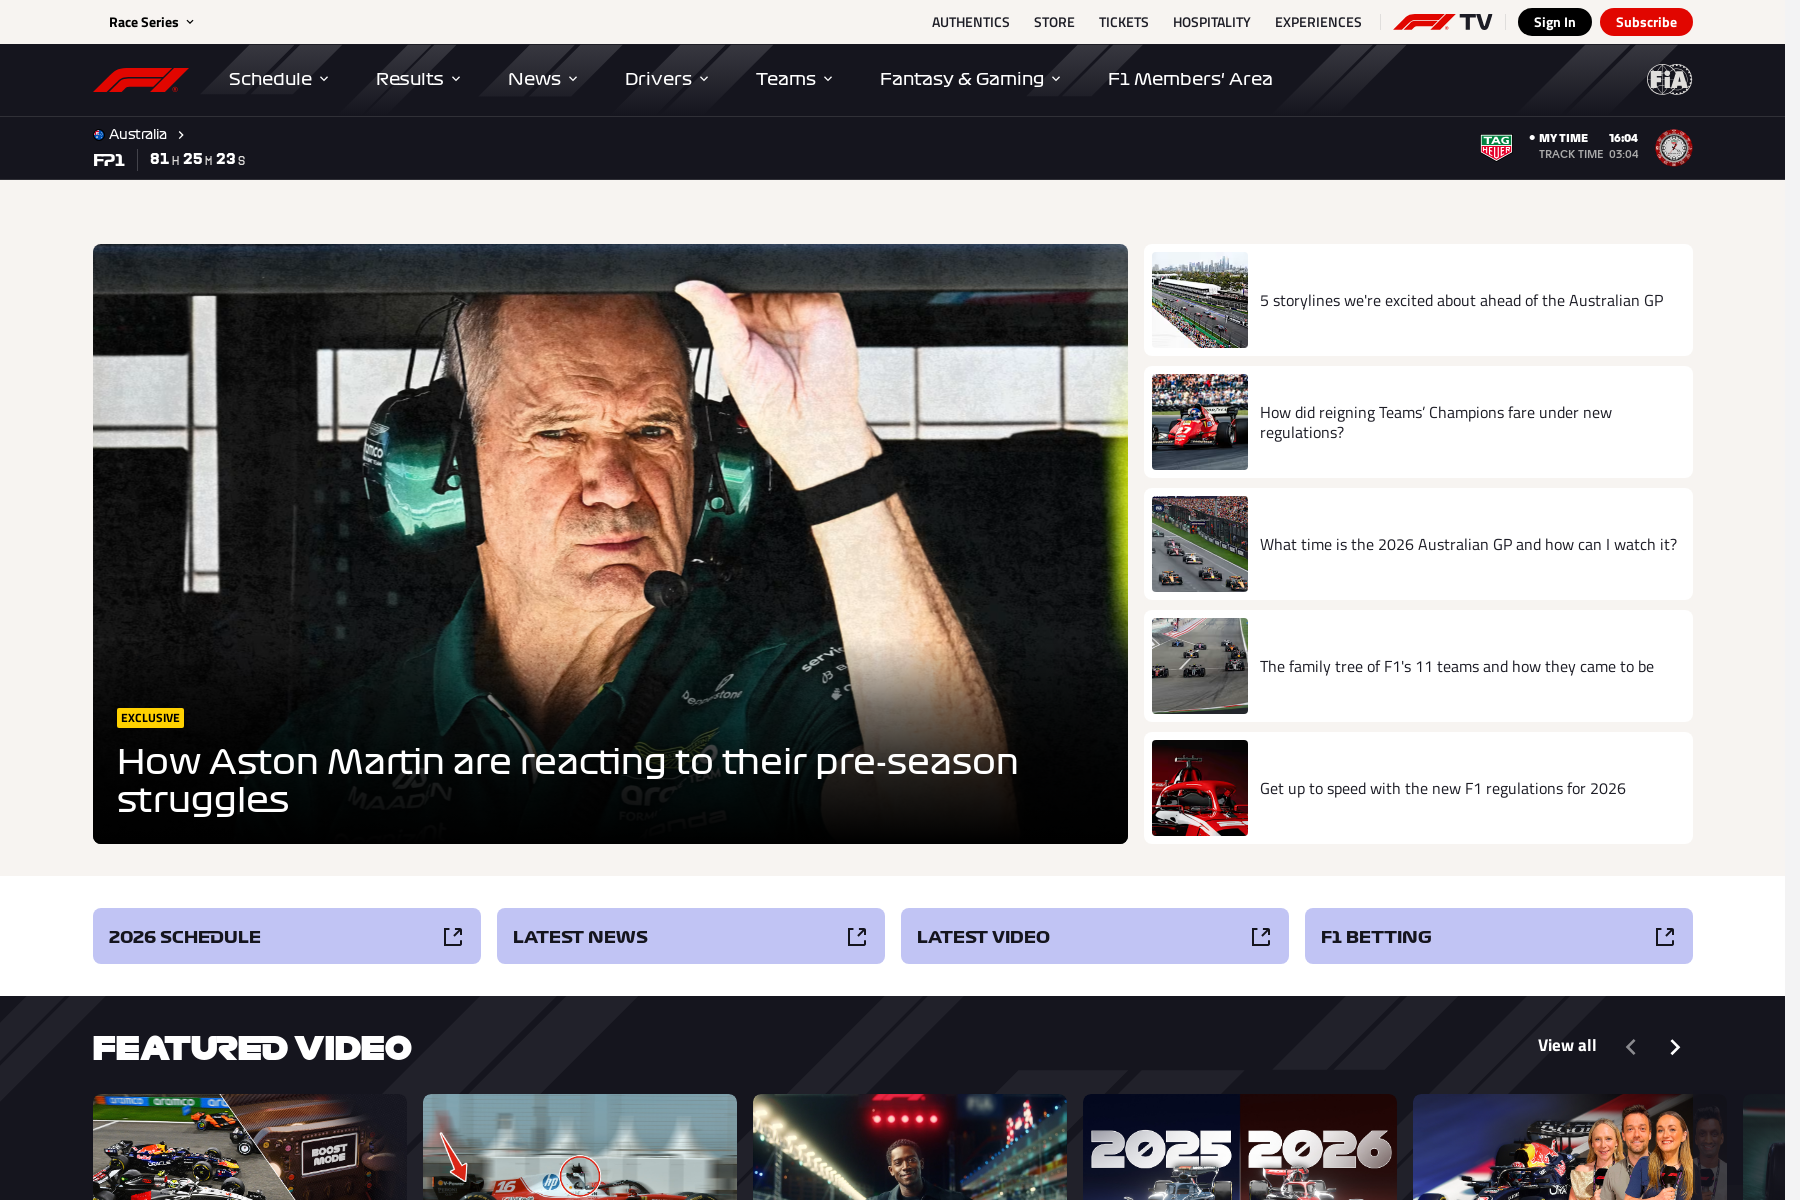

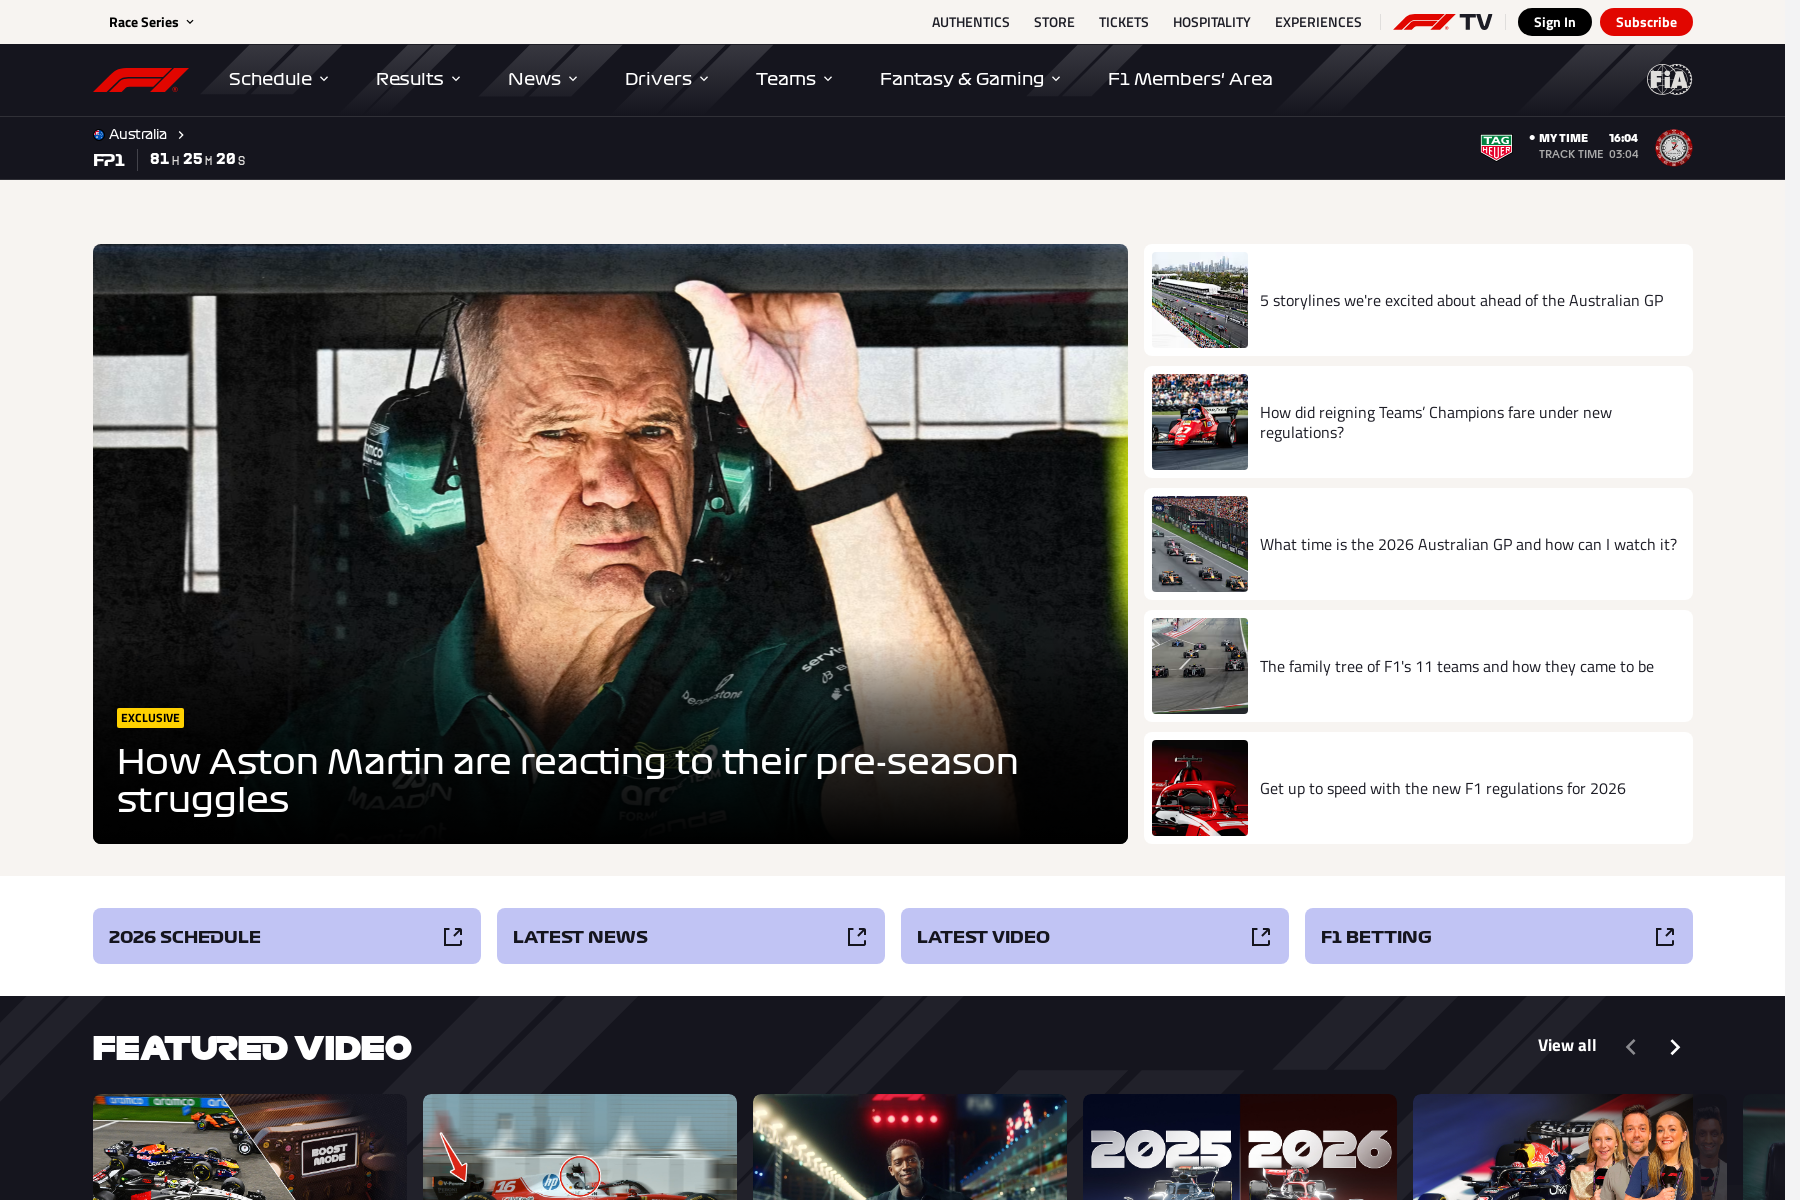